Tests hover functionality by hovering over an avatar image and verifying that the caption/additional user information becomes visible.

Starting URL: http://the-internet.herokuapp.com/hovers

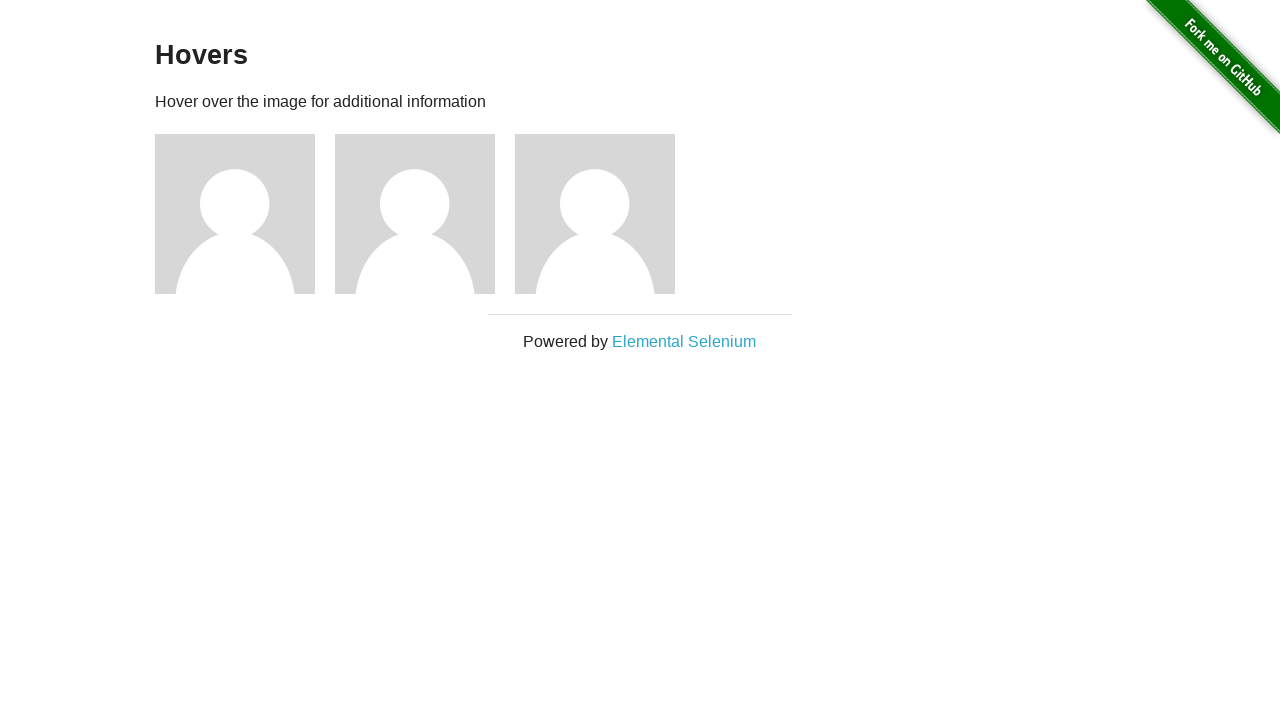

Located the first avatar figure element
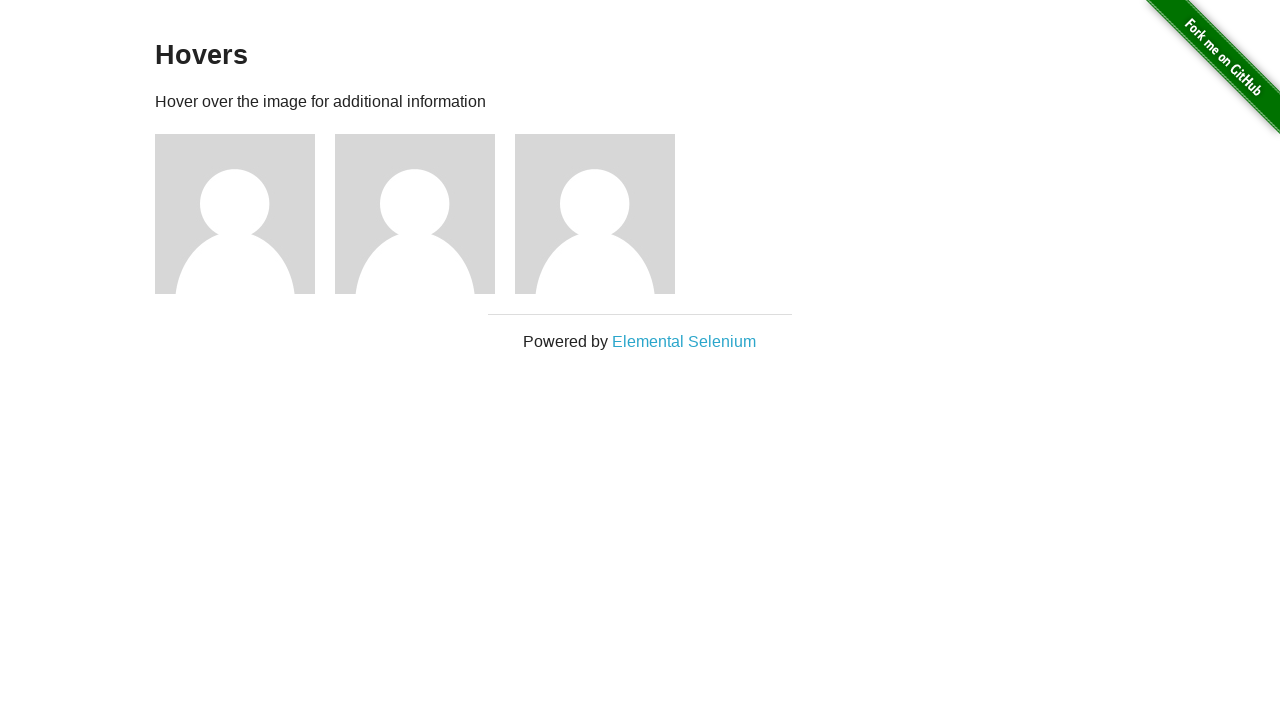

Hovered over avatar to trigger caption display at (245, 214) on .figure >> nth=0
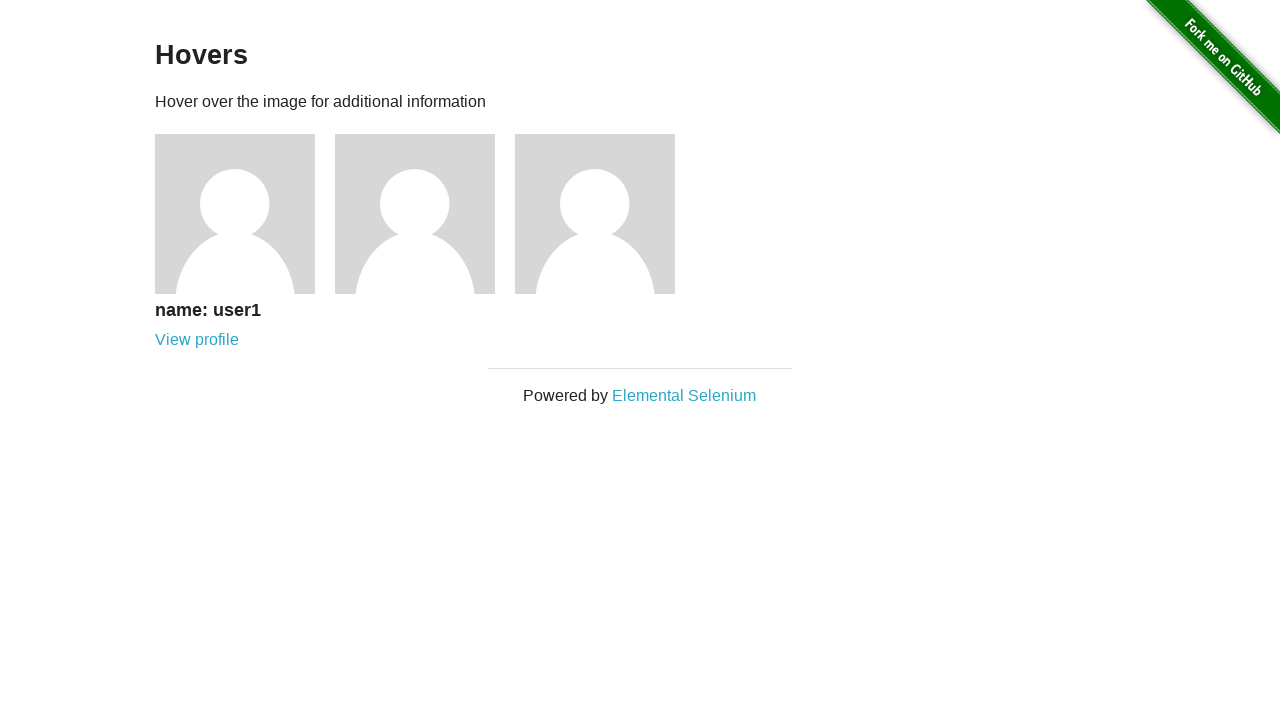

Located the caption element
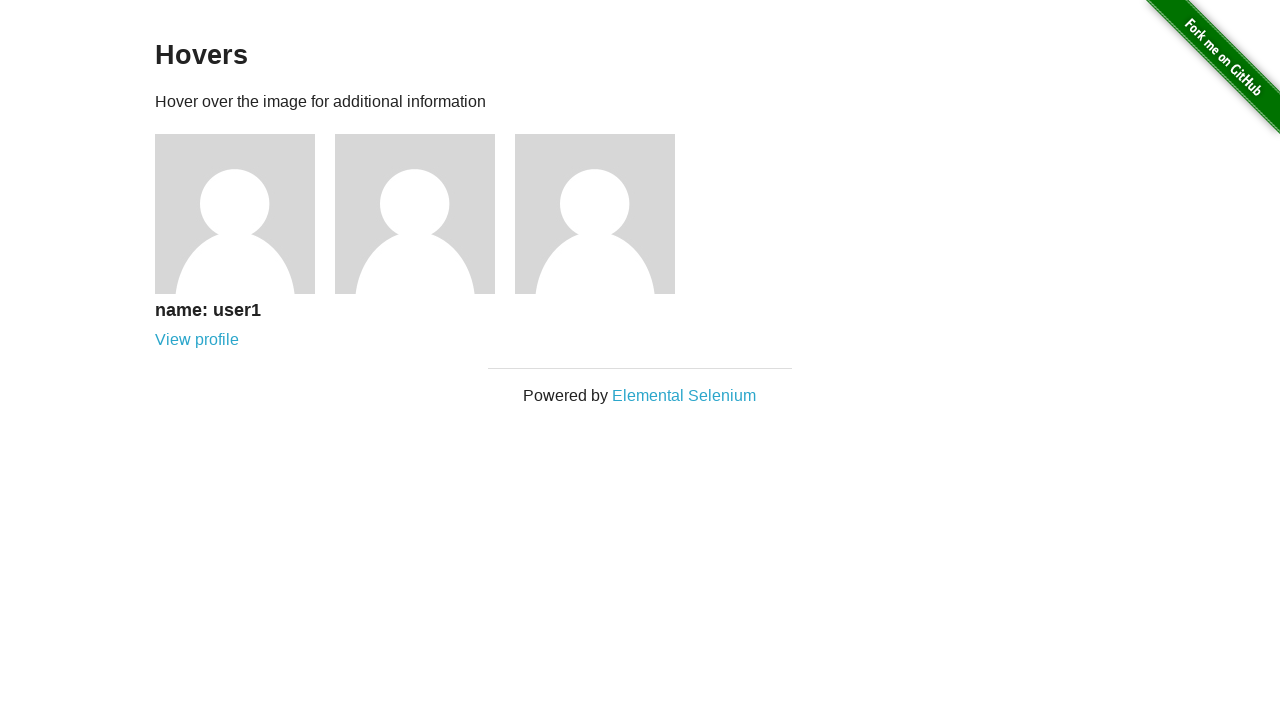

Verified caption is visible after hover action
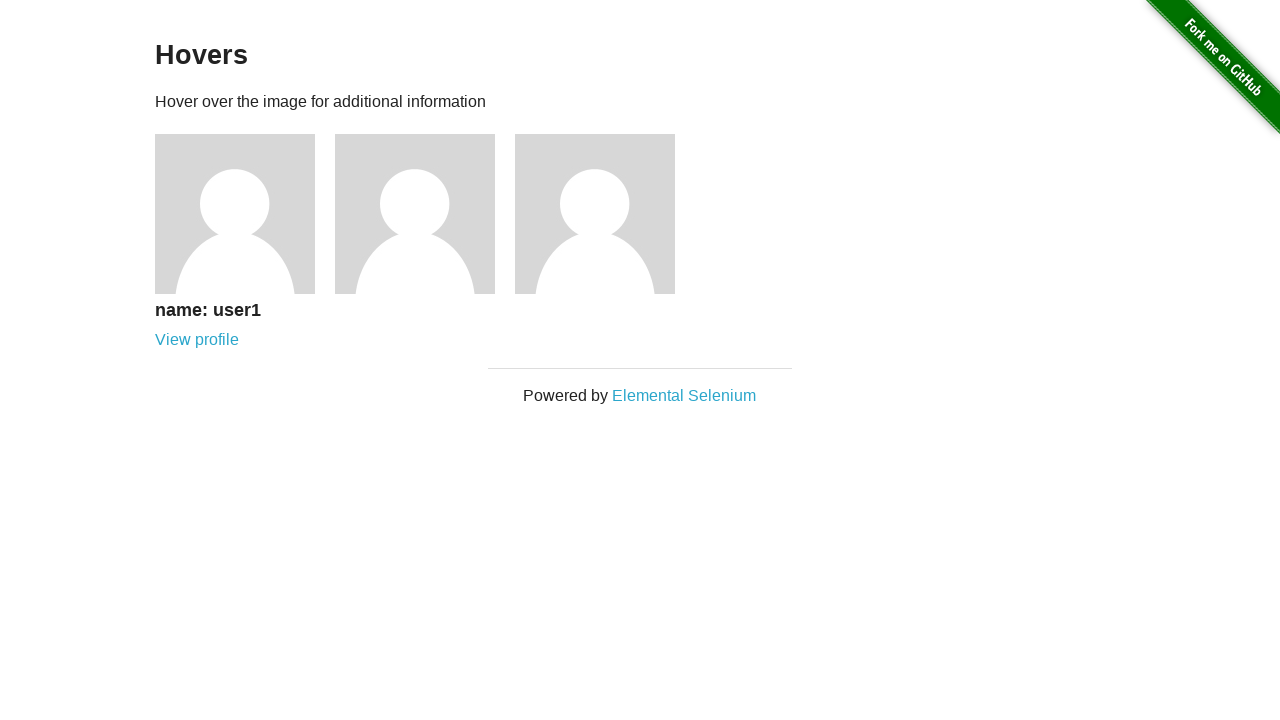

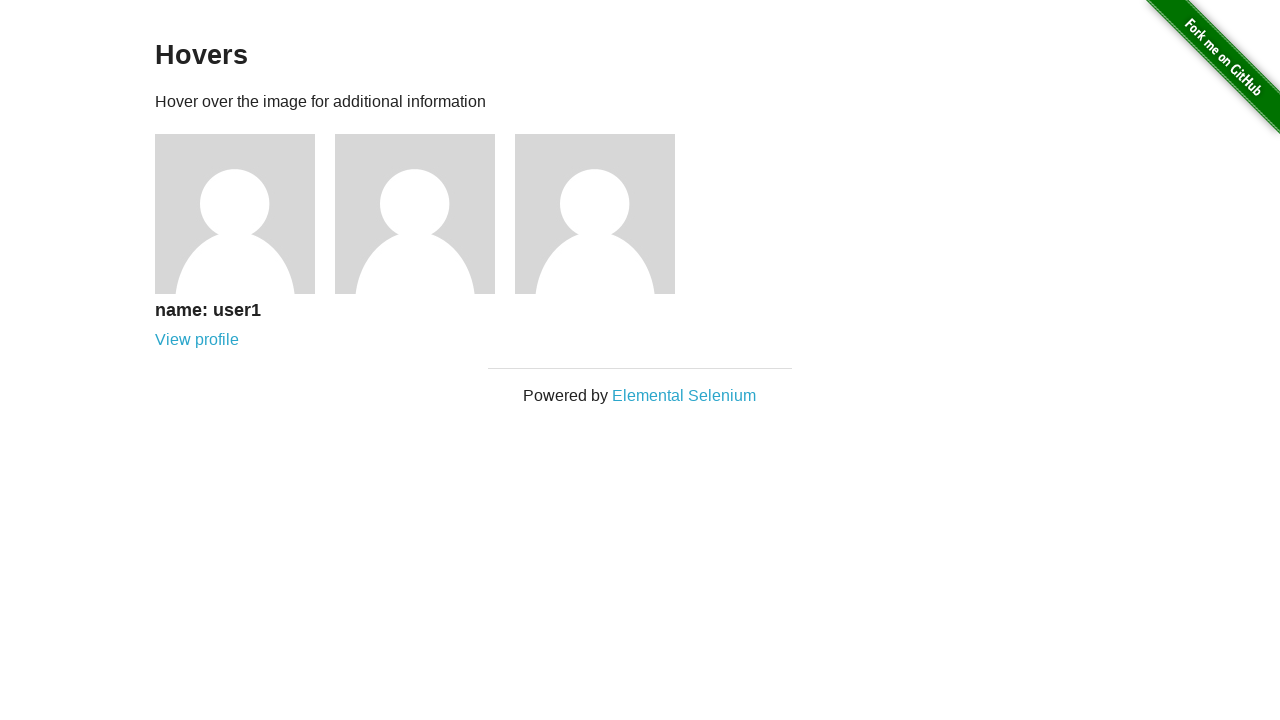